Navigates to Python.org homepage and verifies that event widget with times and titles is present

Starting URL: https://www.python.org/

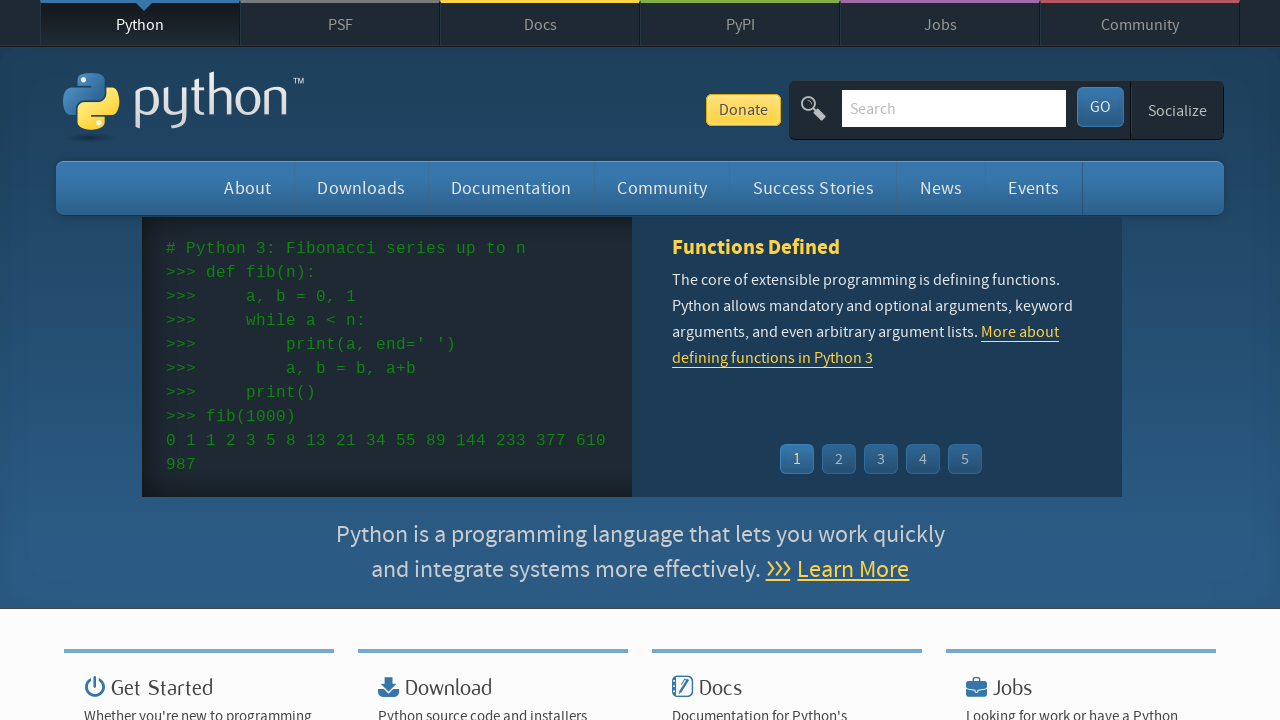

Navigated to Python.org homepage
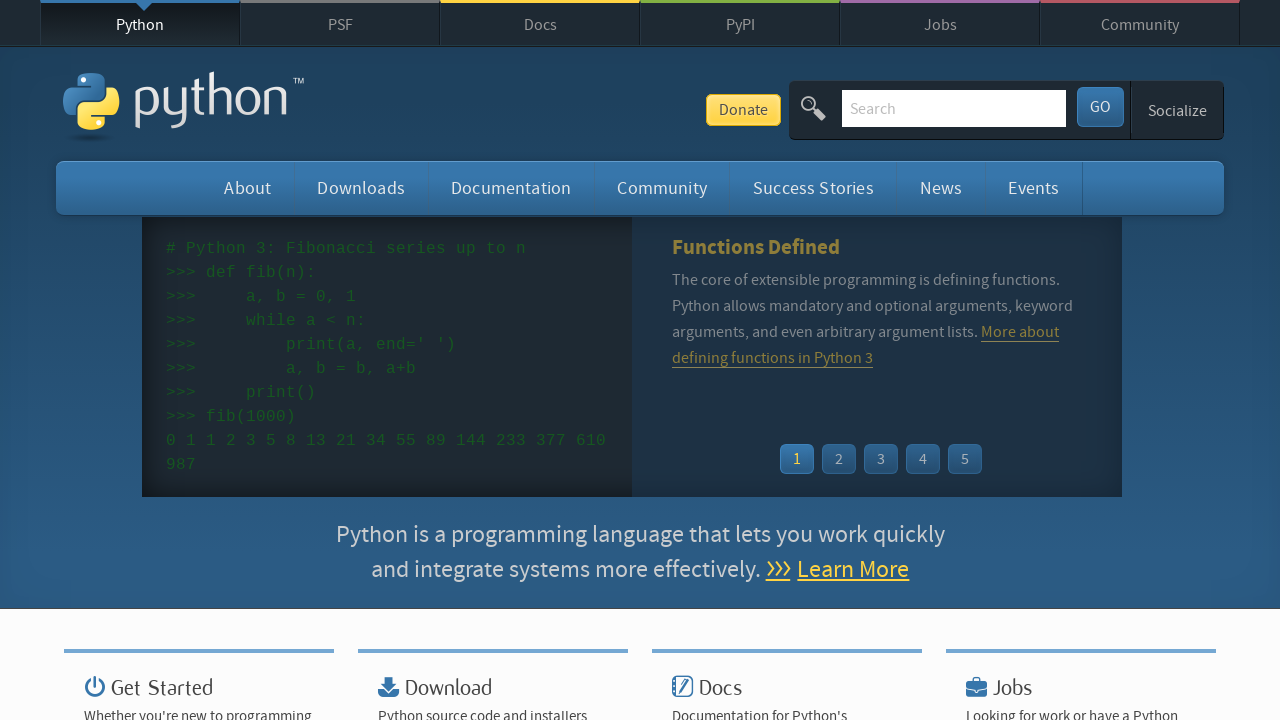

Event widget time elements loaded
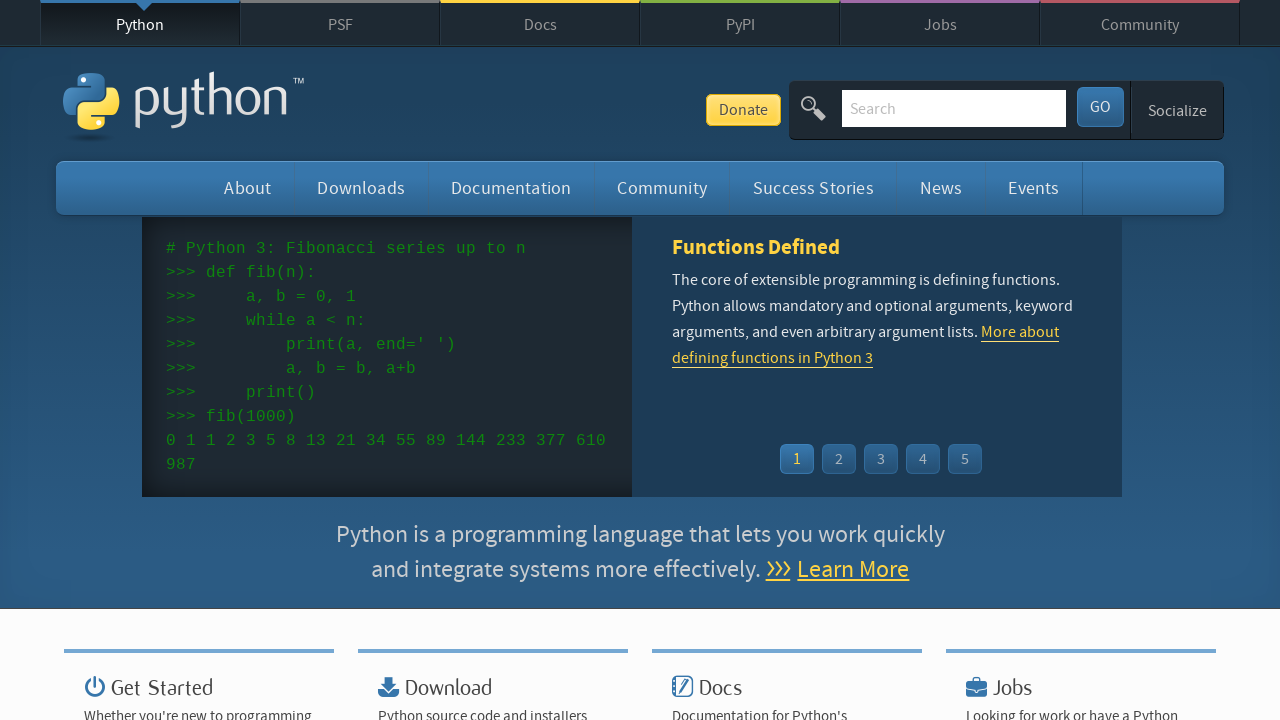

Event widget titles are present
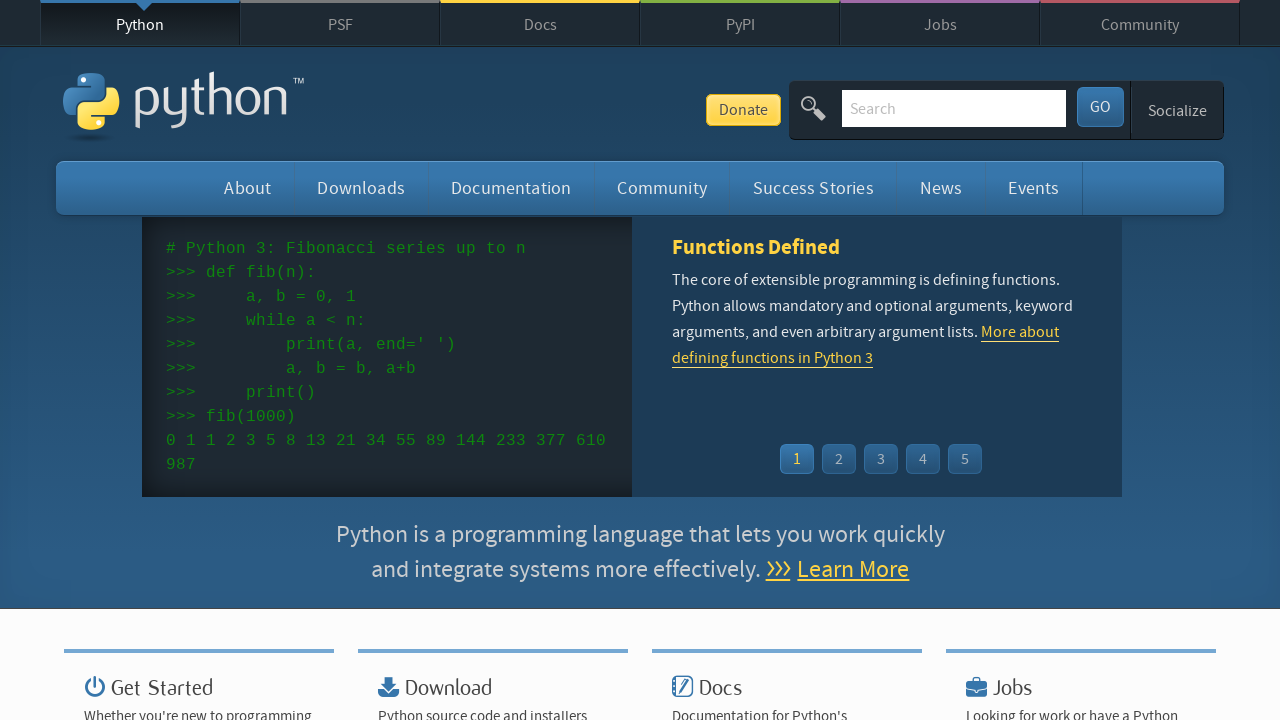

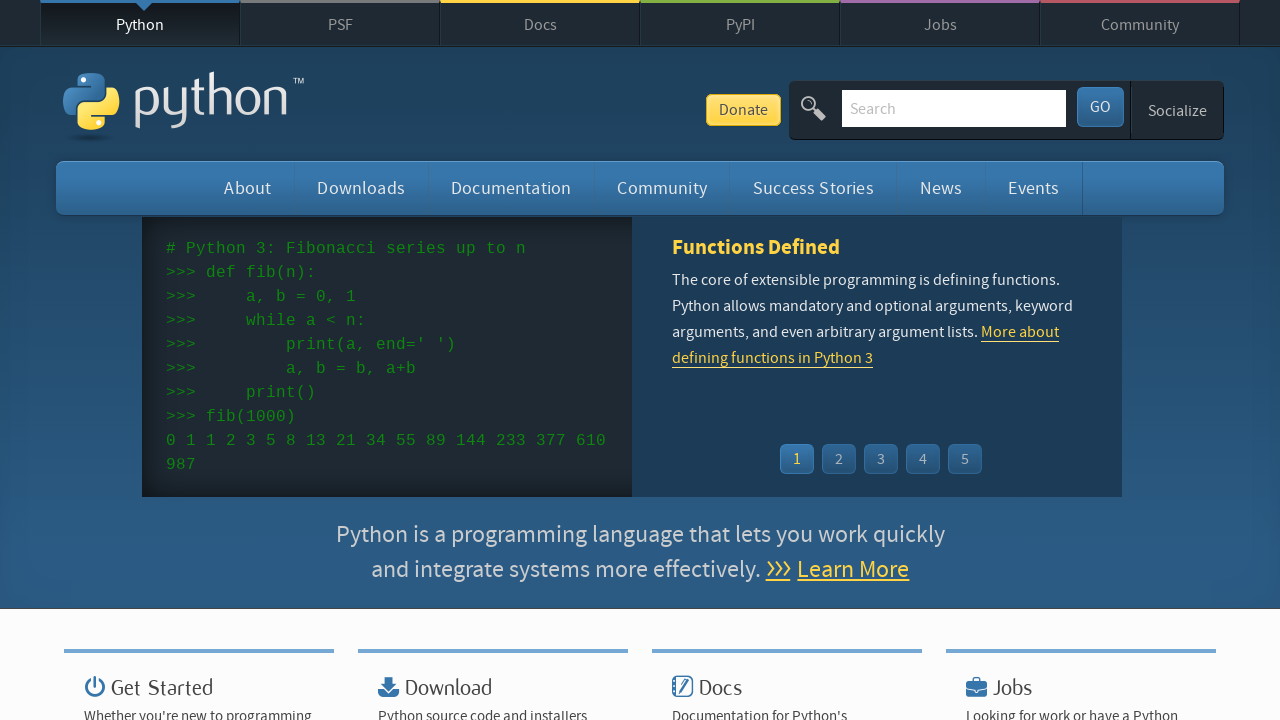